Tests sorting the Due column in ascending order by clicking the column header and verifying the values are properly sorted from lowest to highest

Starting URL: http://the-internet.herokuapp.com/tables

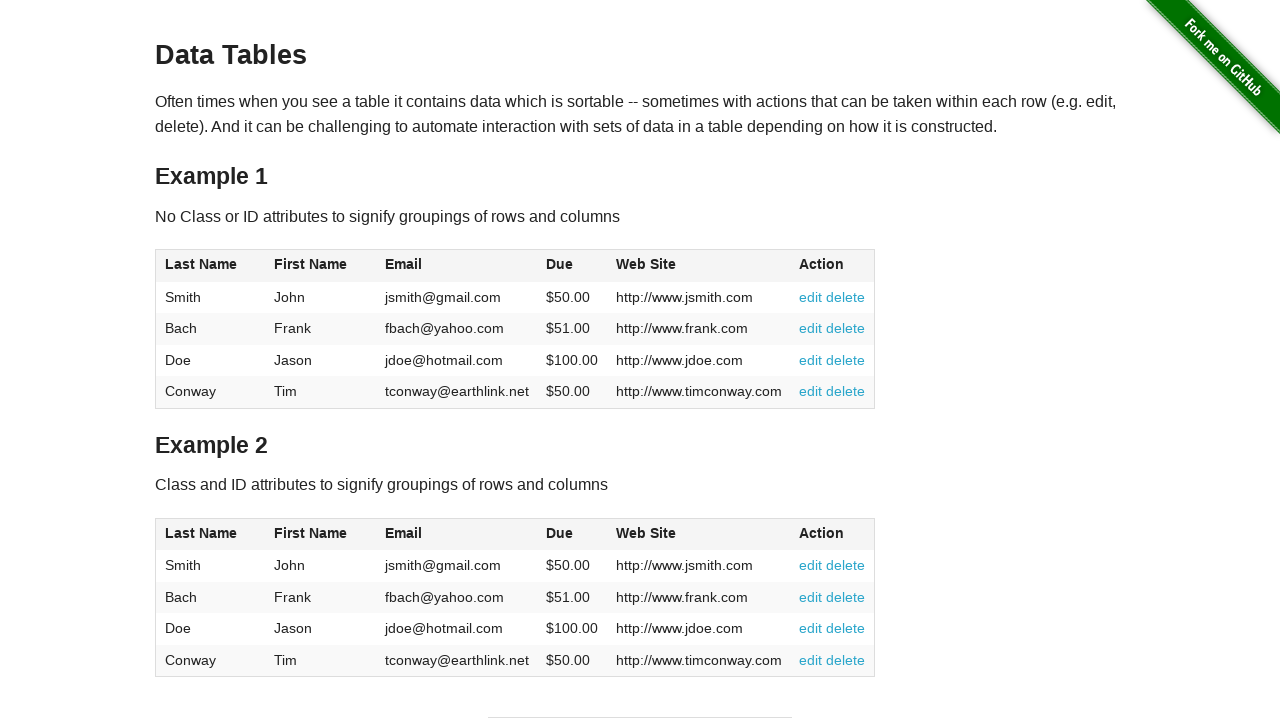

Clicked Due column header to sort in ascending order at (572, 266) on #table1 thead tr th:nth-child(4)
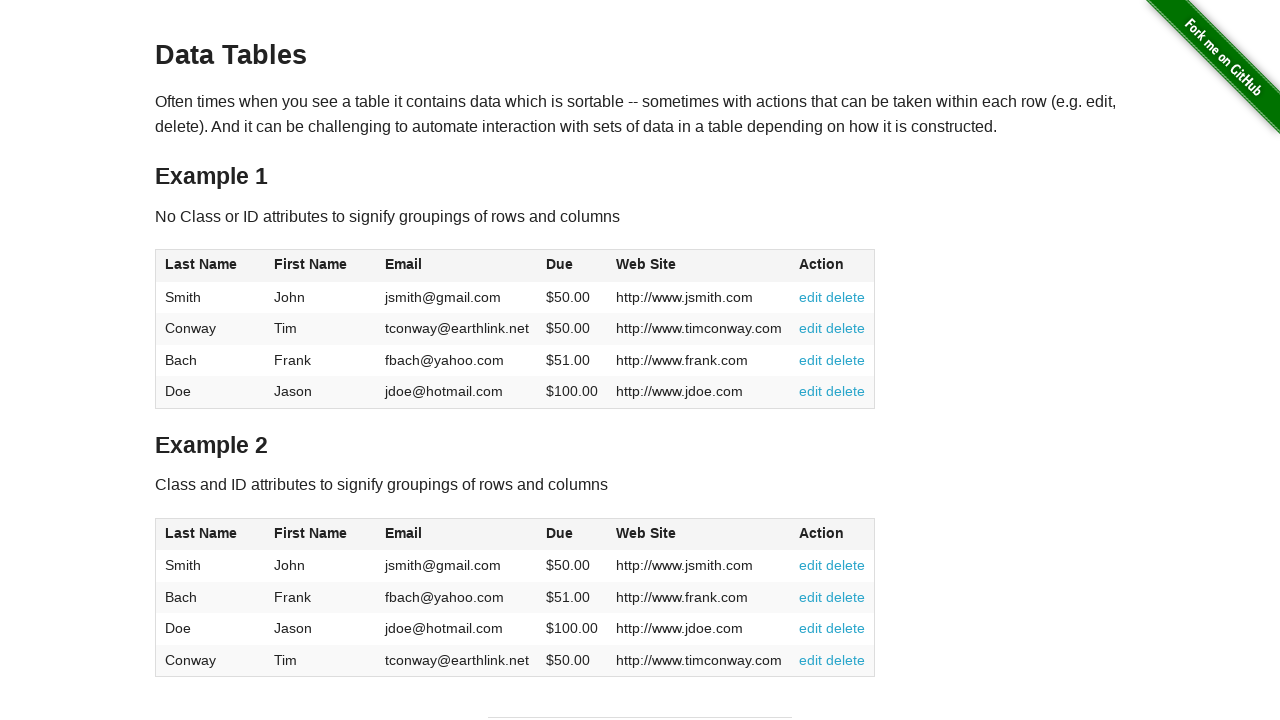

Due column data loaded and ready for verification
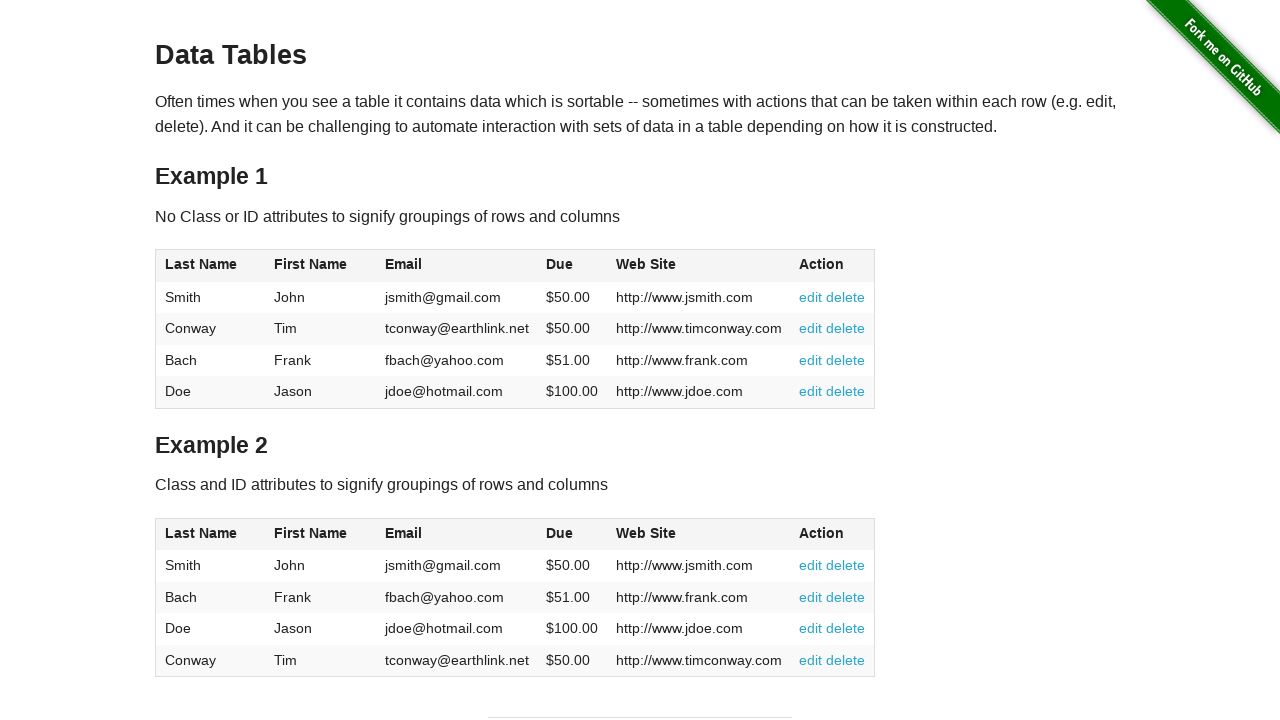

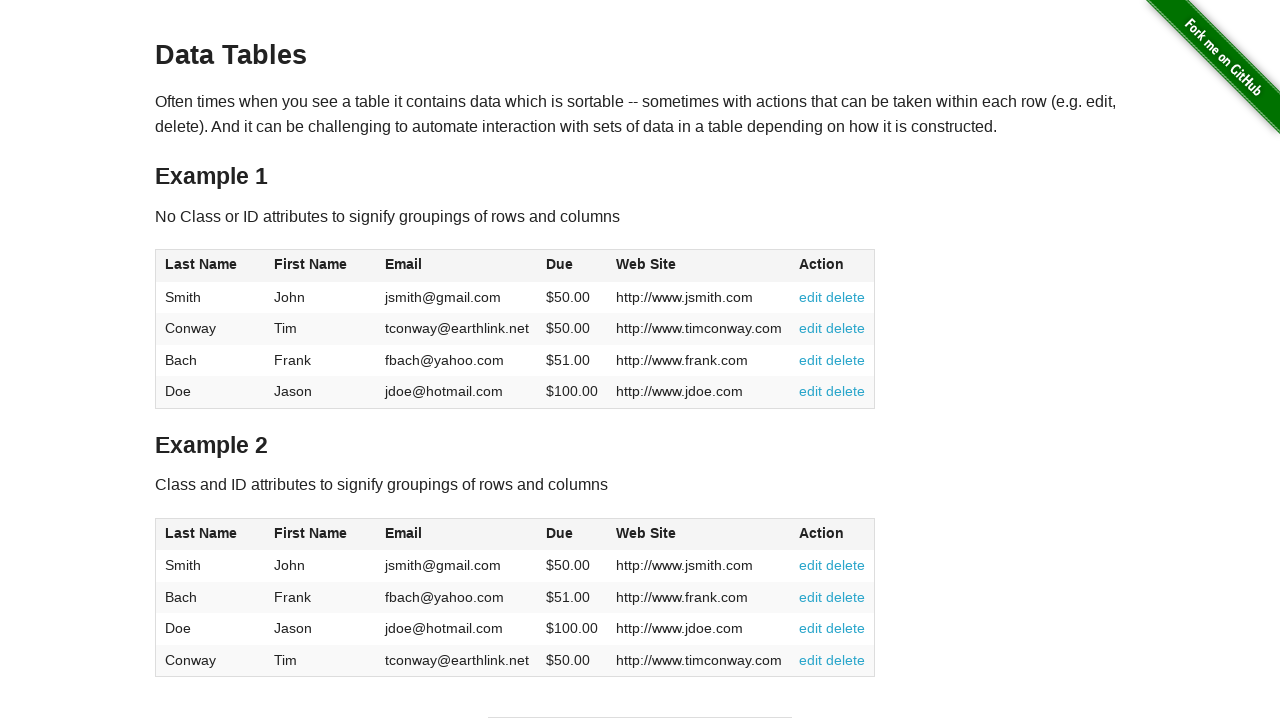